Tests checkbox selection by clicking Check 3 and Check 4 and validating their states

Starting URL: http://antoniotrindade.com.br/treinoautomacao/elementsweb.html

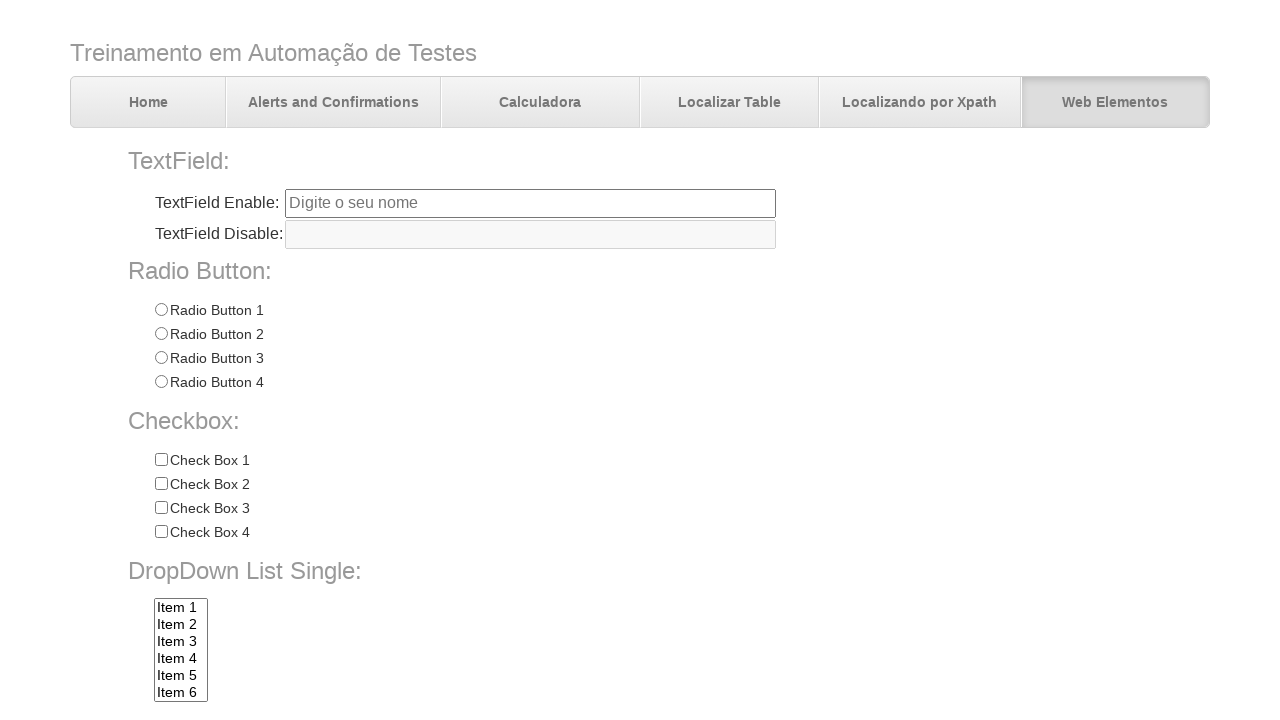

Located all checkboxes in the box div
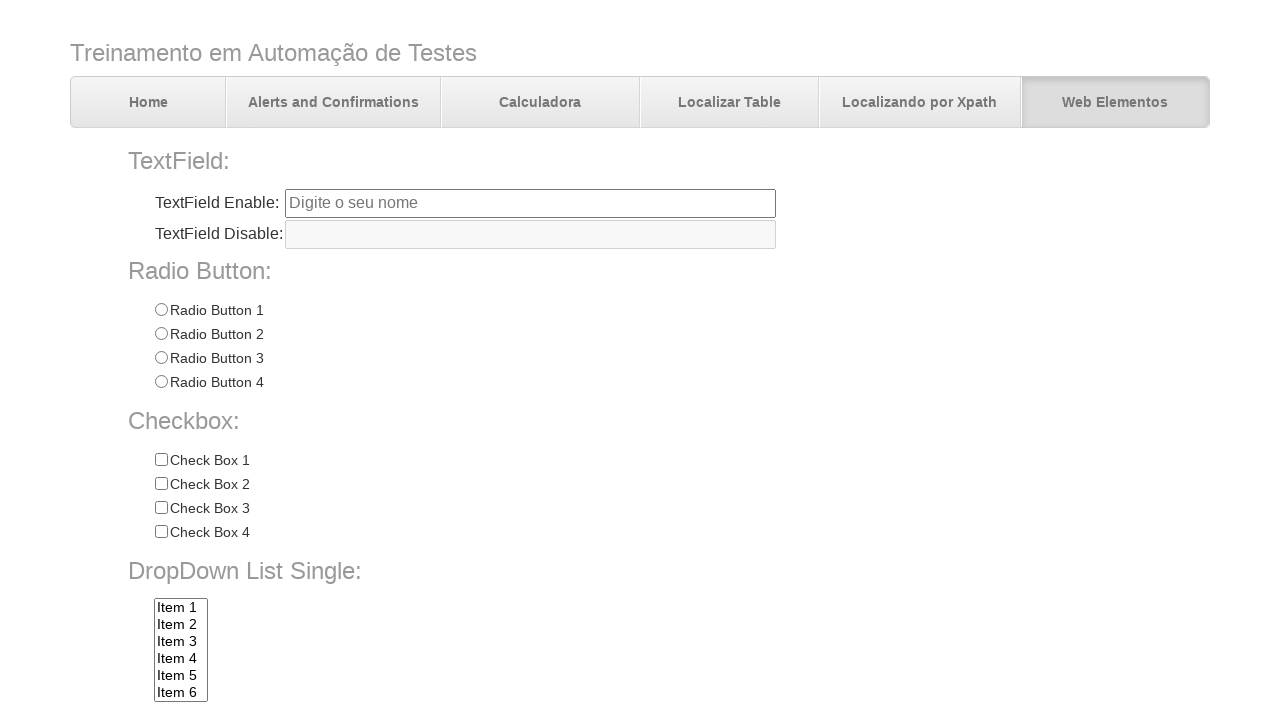

Validated that 4 checkboxes are present
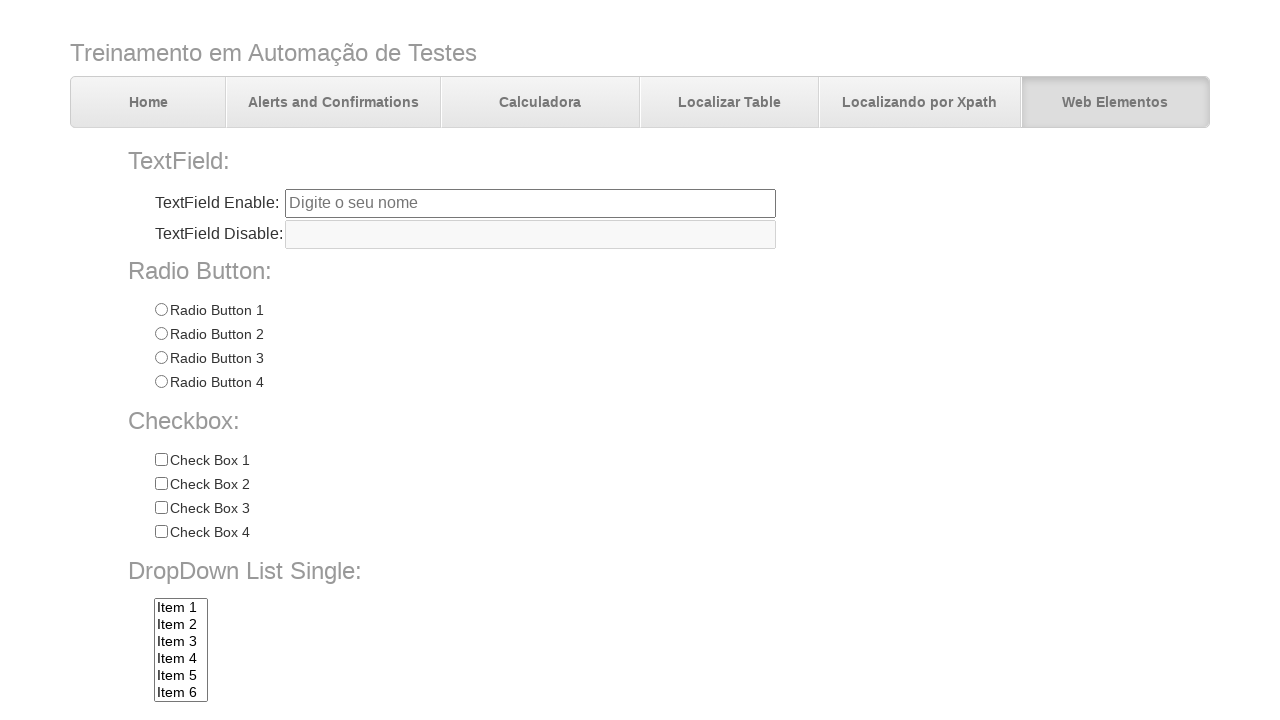

Clicked on Check 3 checkbox at (161, 508) on xpath=//div[@id='box']//input[@type='checkbox'][@value='Check 3']
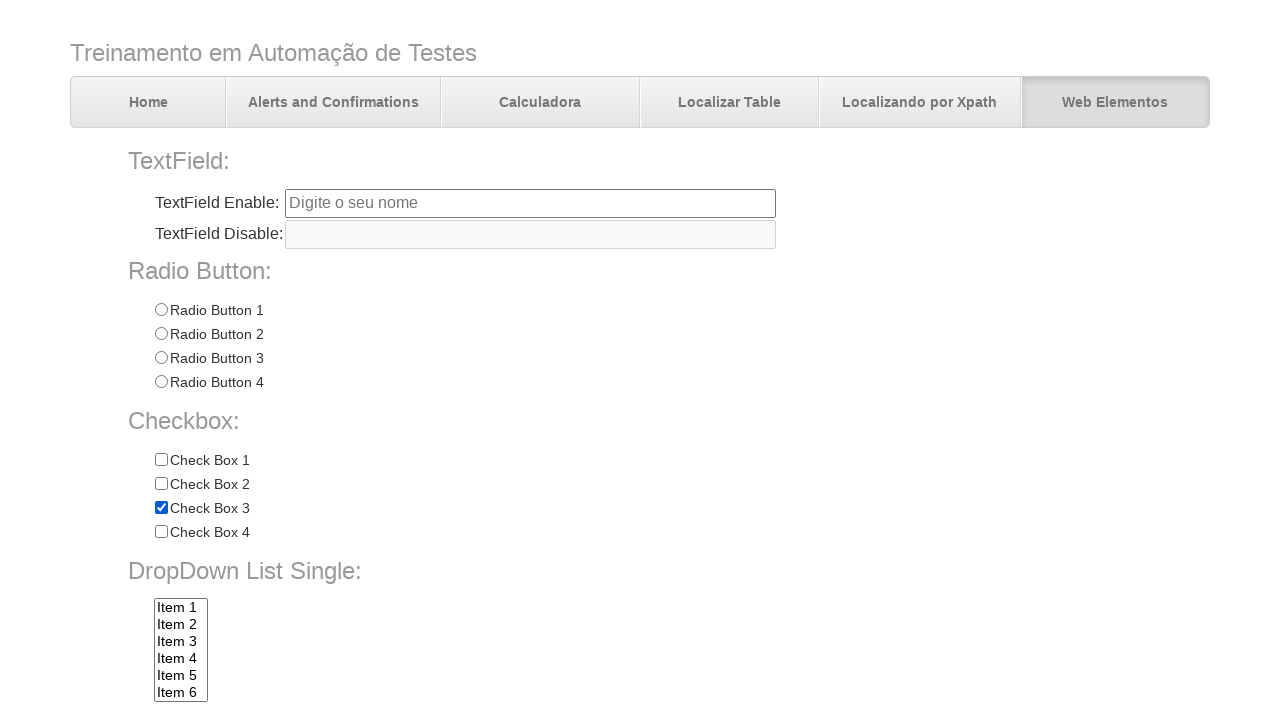

Clicked on Check 4 checkbox at (161, 532) on xpath=//div[@id='box']//input[@type='checkbox'][@value='Check 4']
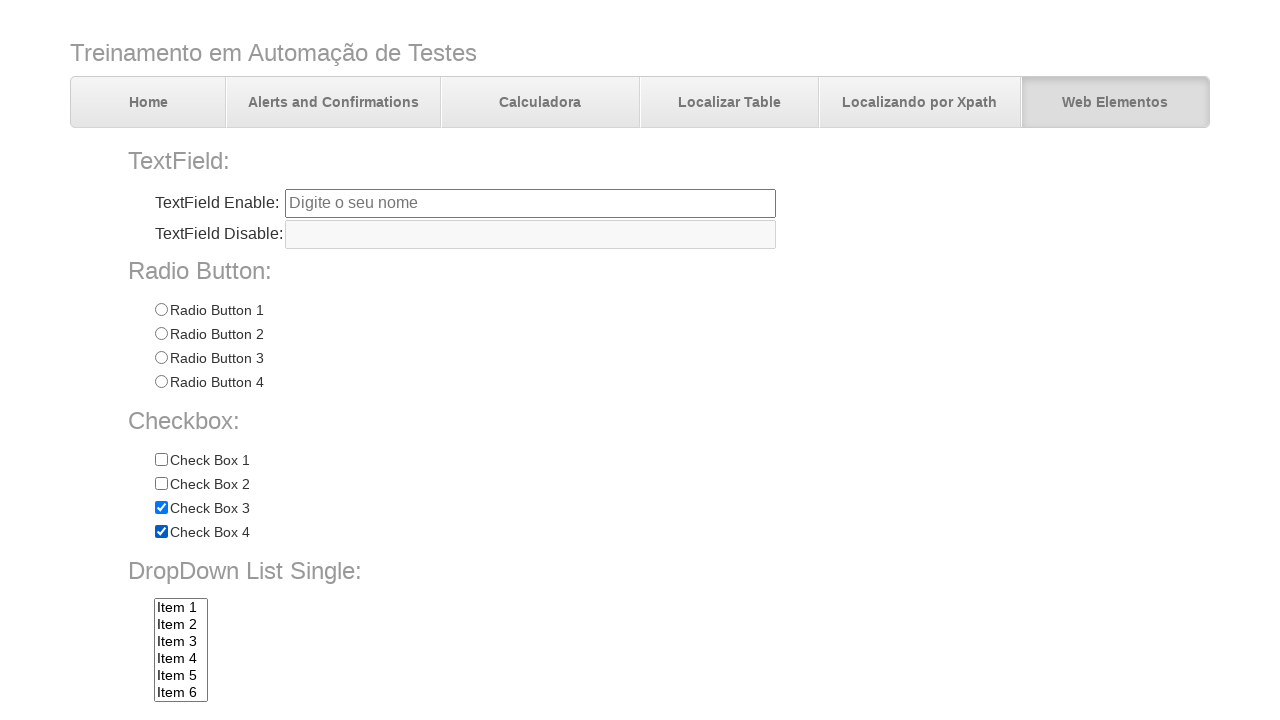

Validated that Check 1 is not selected
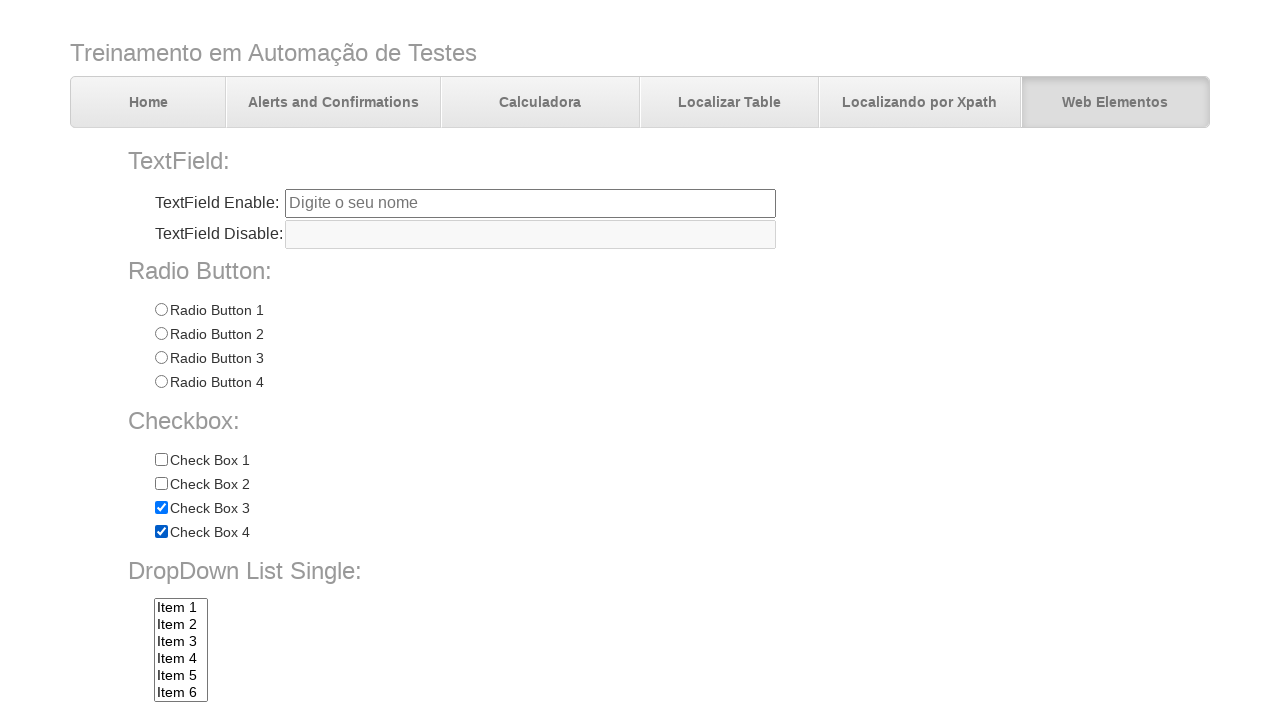

Validated that Check 2 is not selected
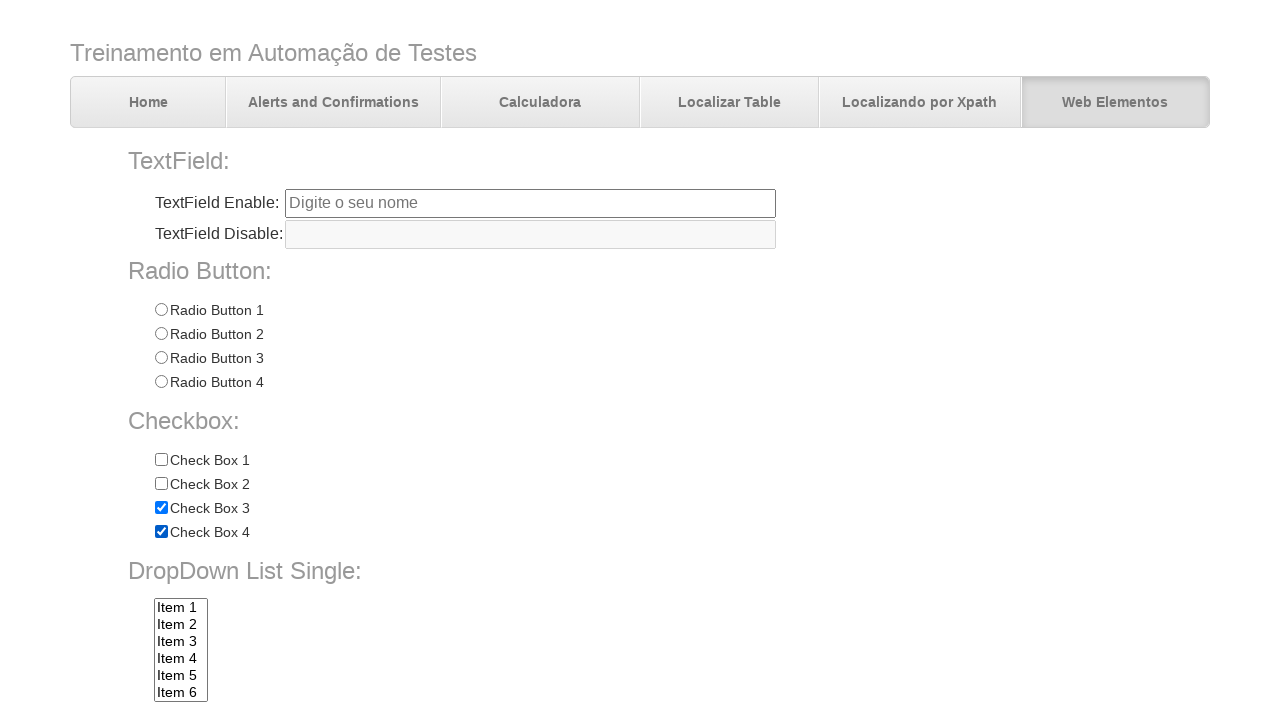

Validated that Check 3 is selected
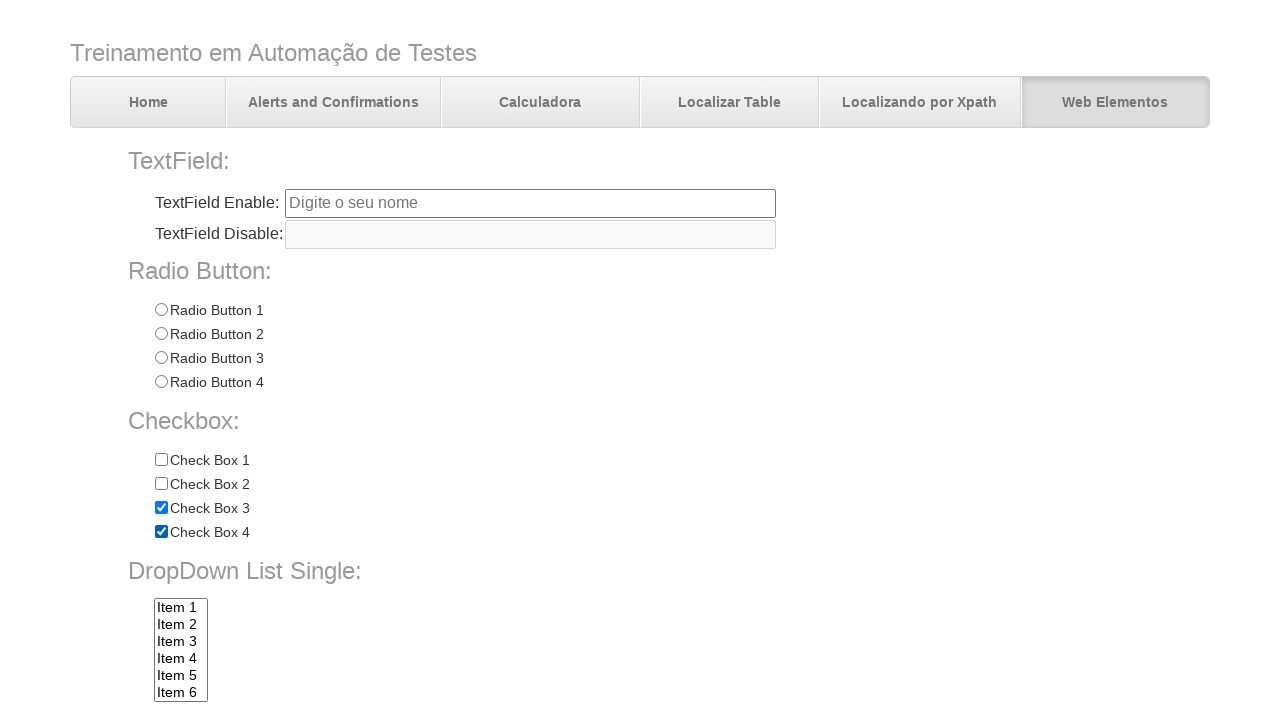

Validated that Check 4 is selected
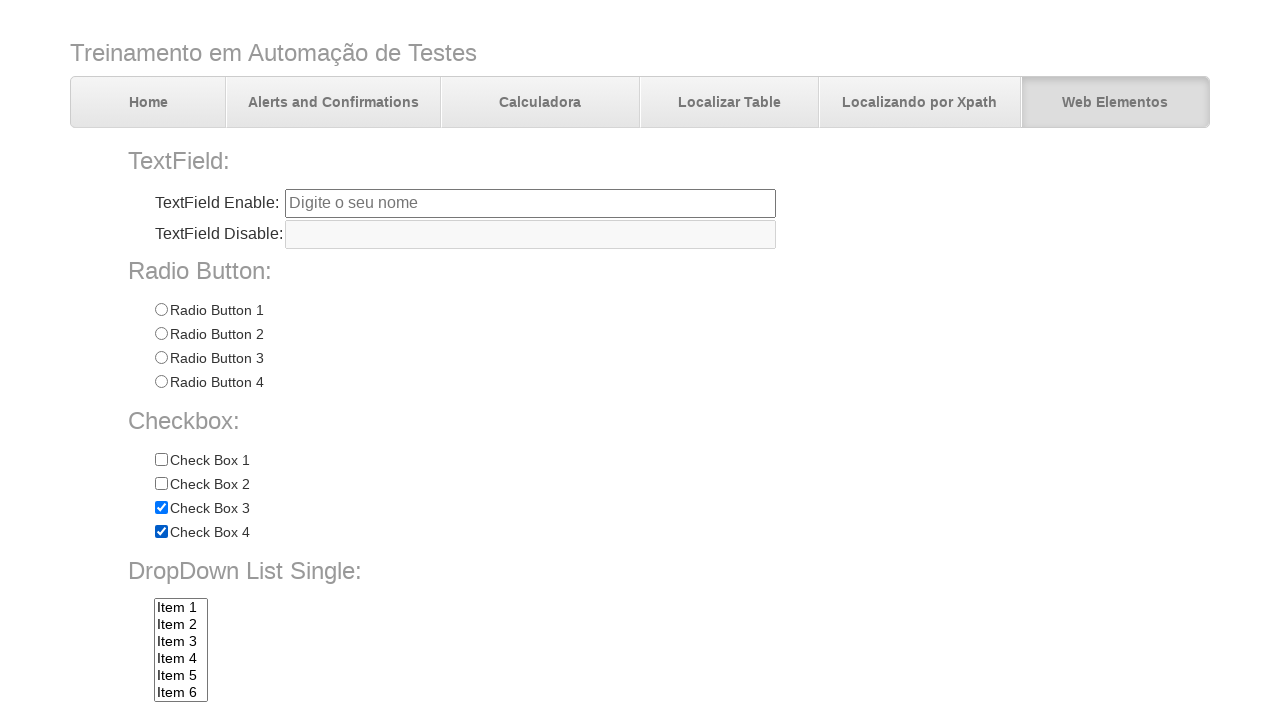

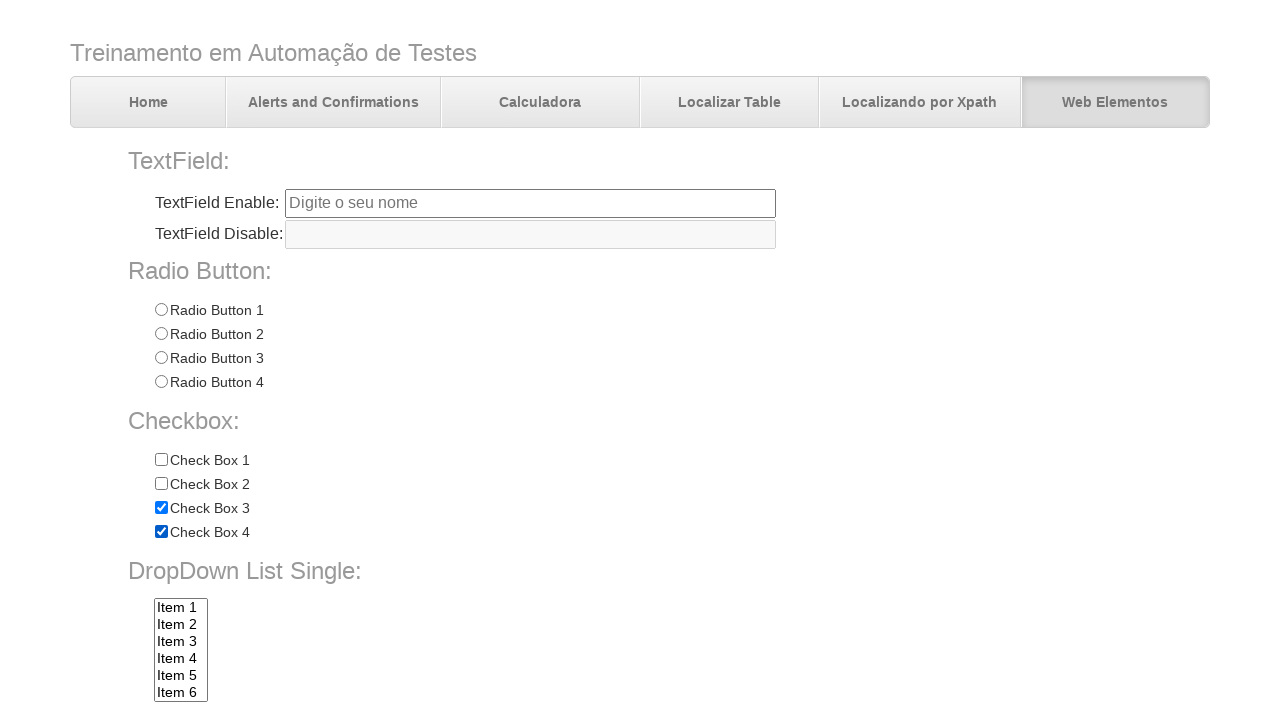